Tests a text box form by filling in full name, email, current address, and permanent address fields, then submitting and verifying the output is displayed

Starting URL: https://demoqa.com/text-box

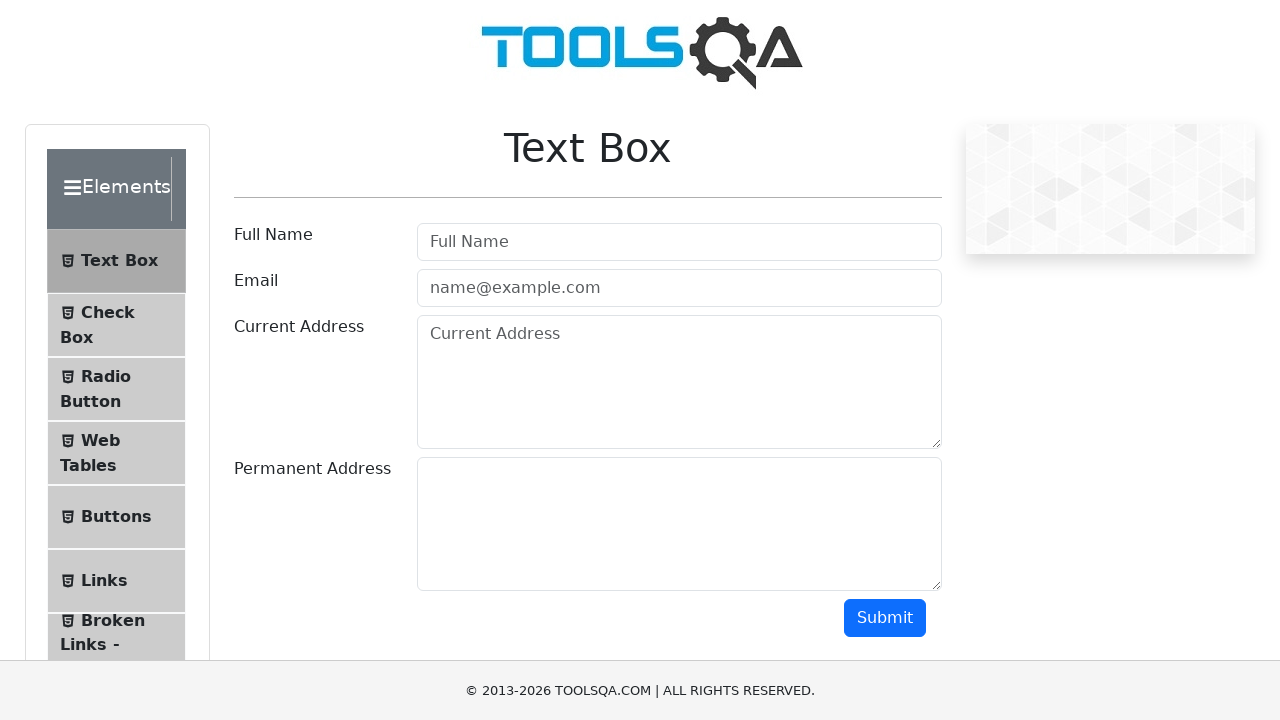

Filled full name field with 'Ozzy Gman' on #userName
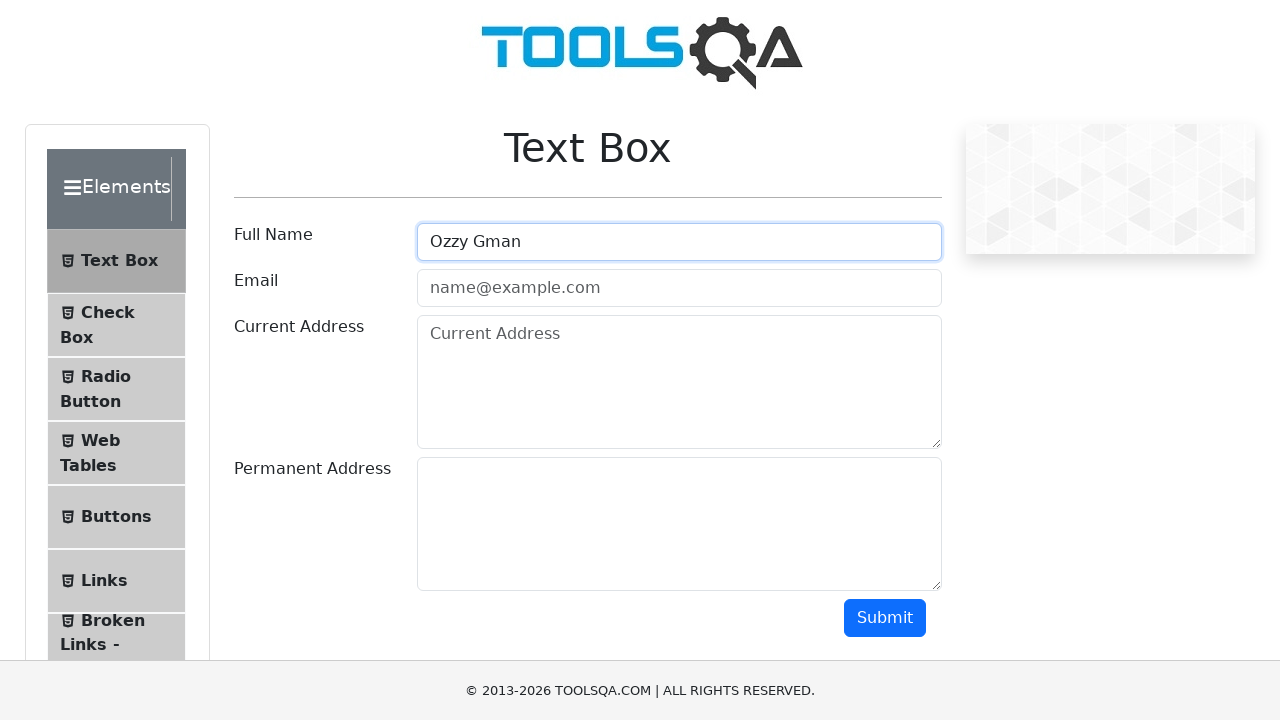

Filled email field with 'test@test.com' on #userEmail
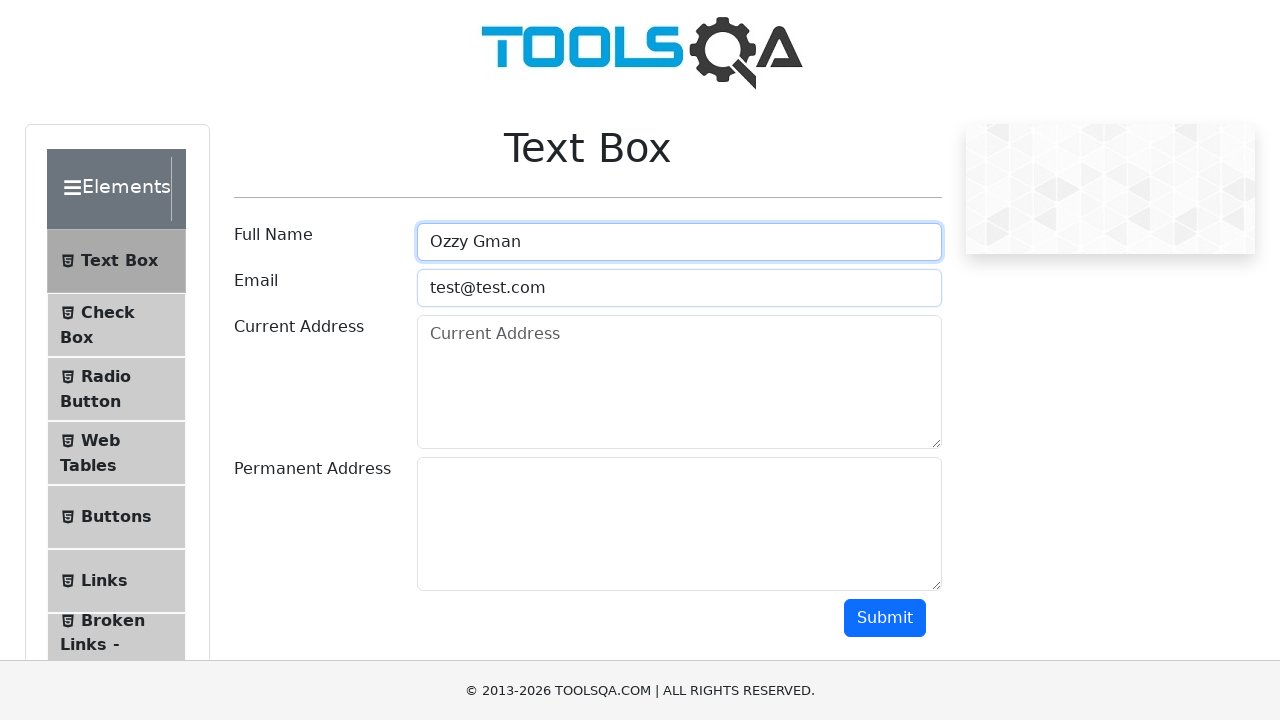

Filled current address field with '123 Main Street' on textarea#currentAddress
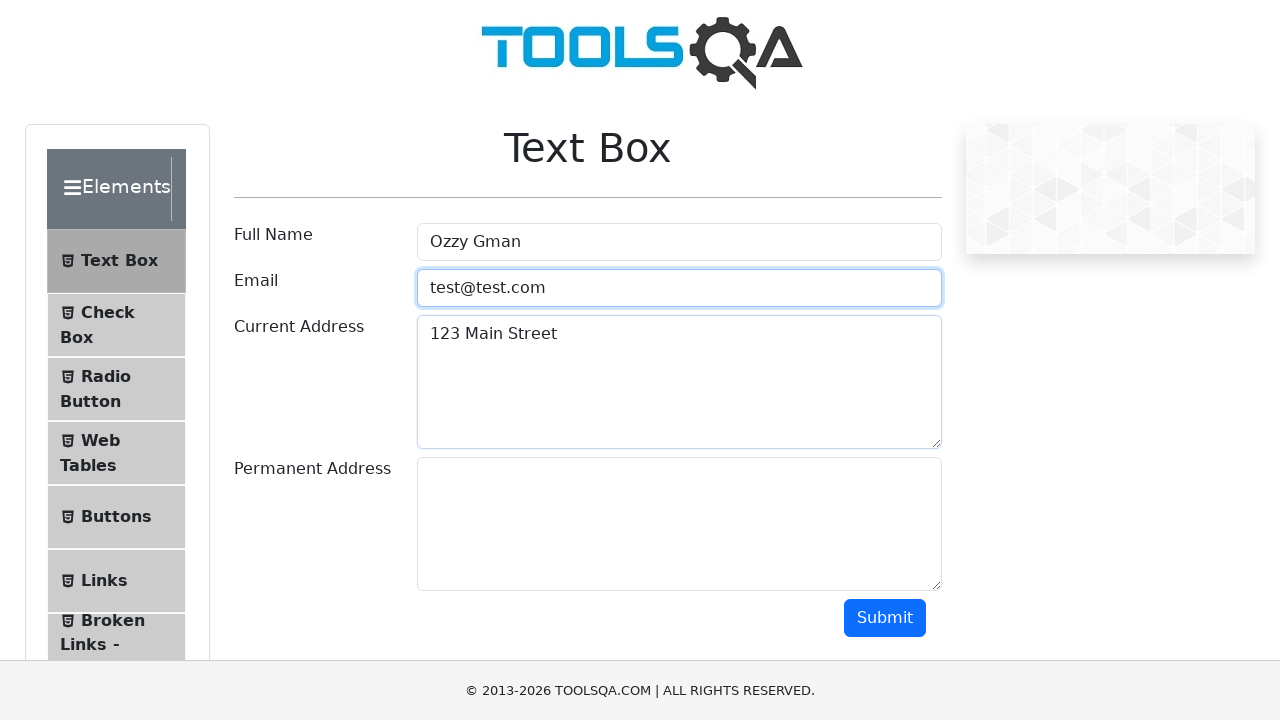

Filled permanent address field with '321 Paper Street' on textarea#permanentAddress
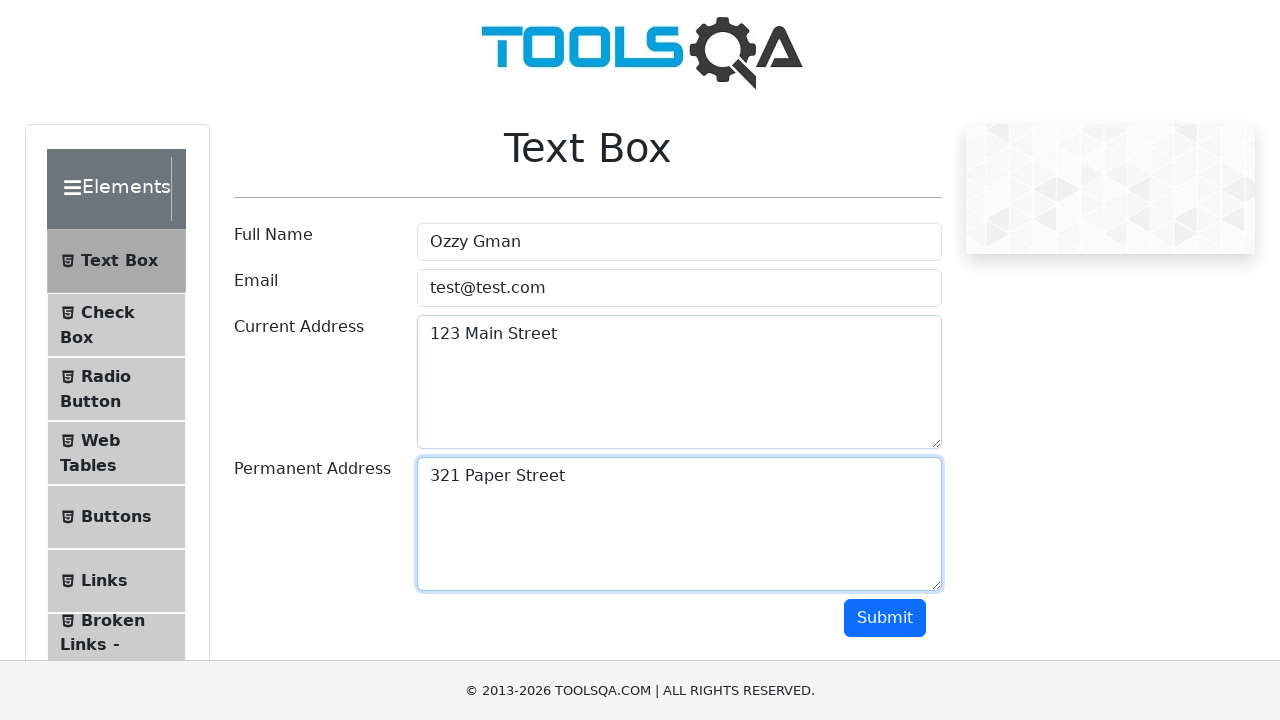

Clicked submit button to submit form at (885, 618) on #submit
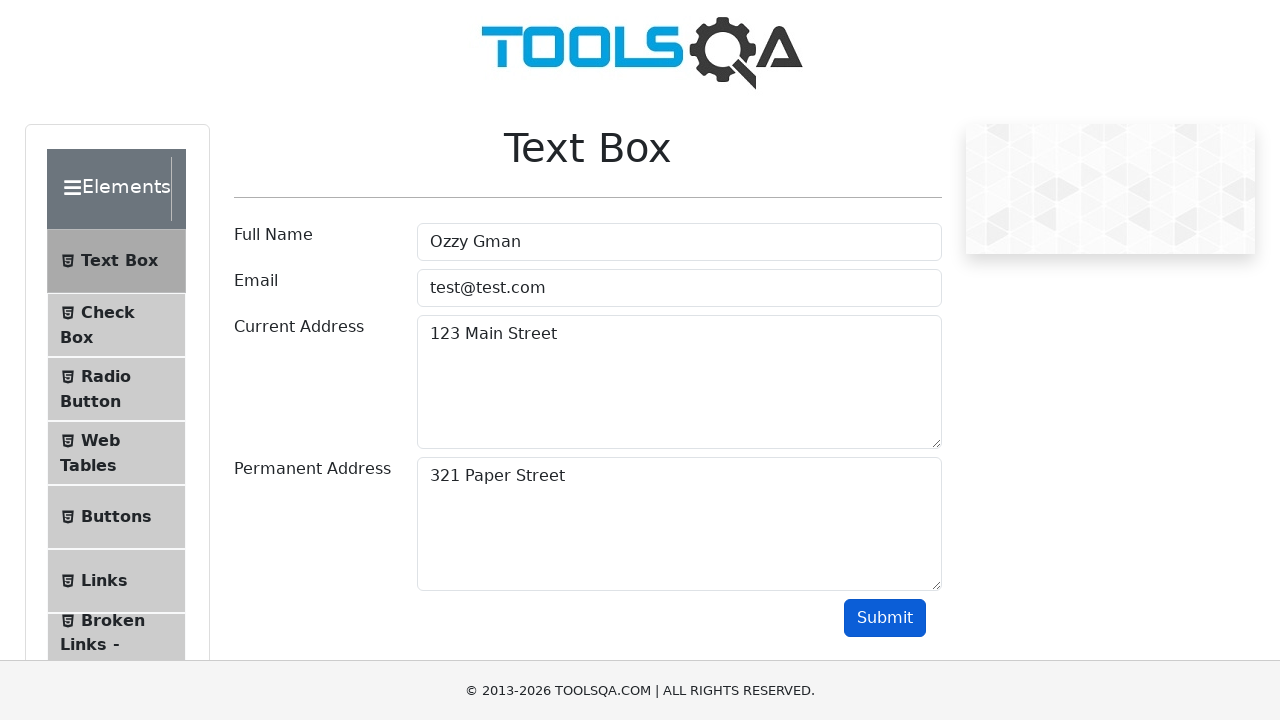

Output section loaded after form submission
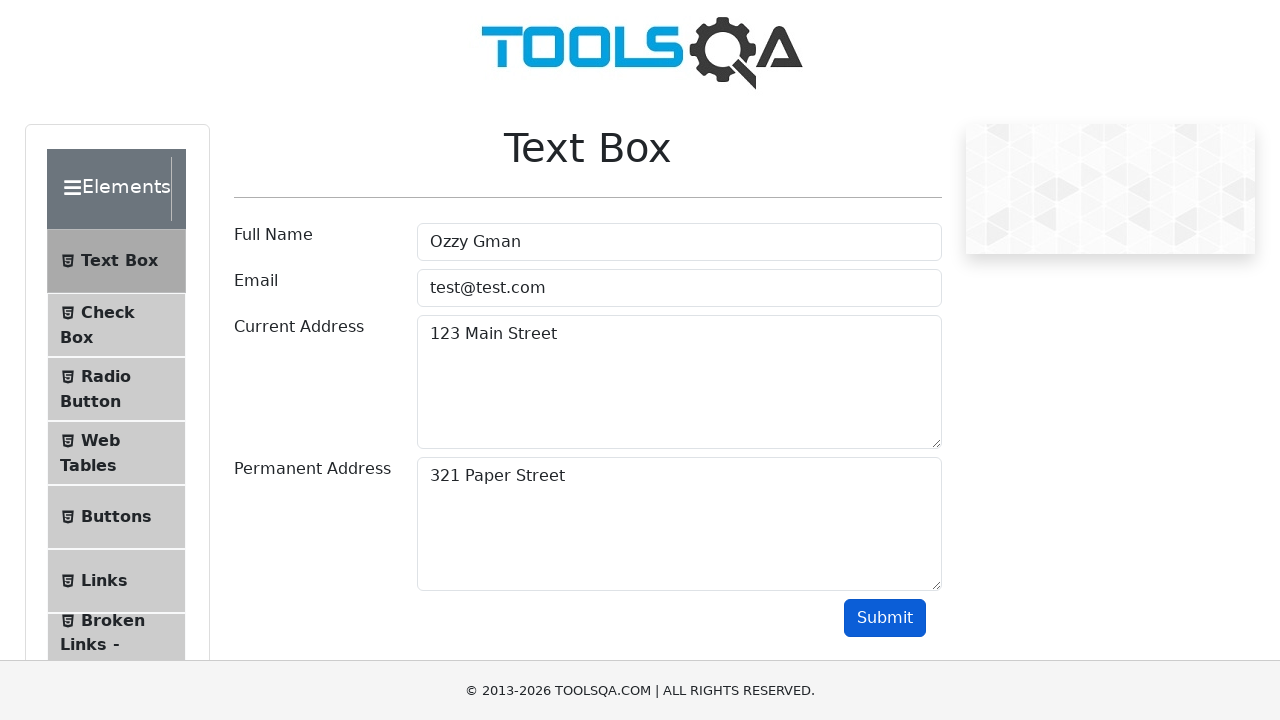

Verified output window is visible with submitted form data
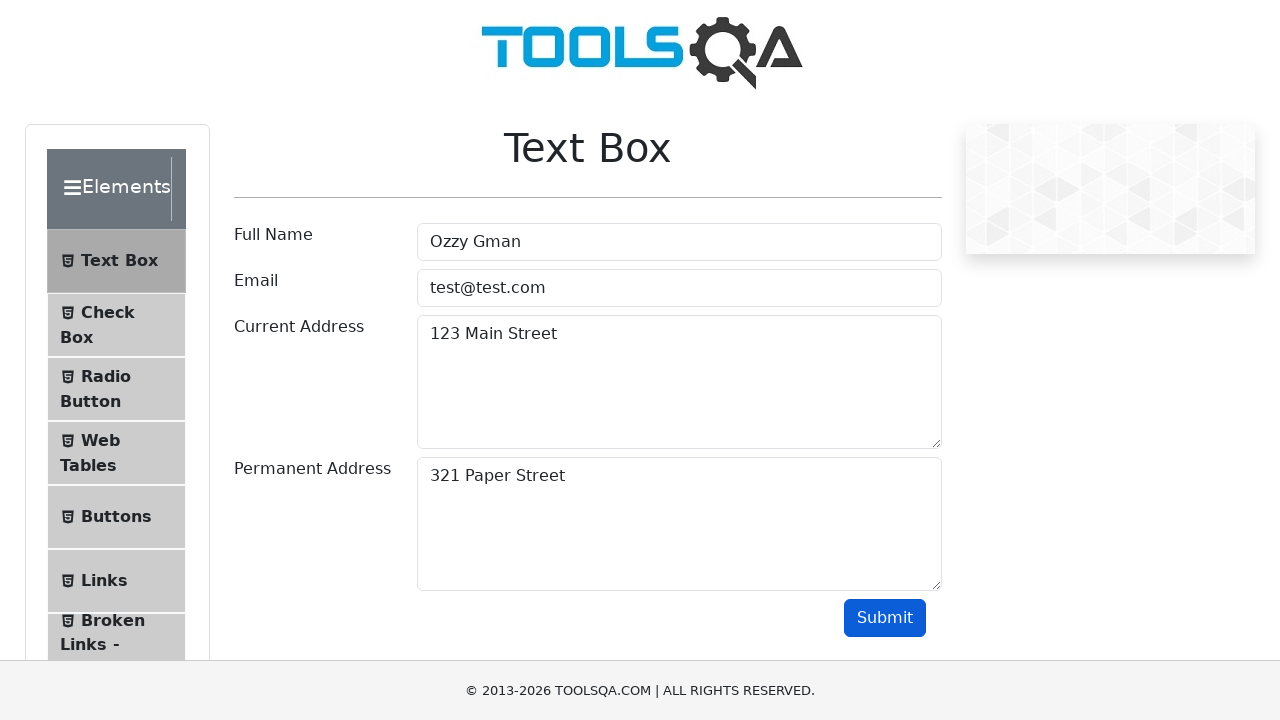

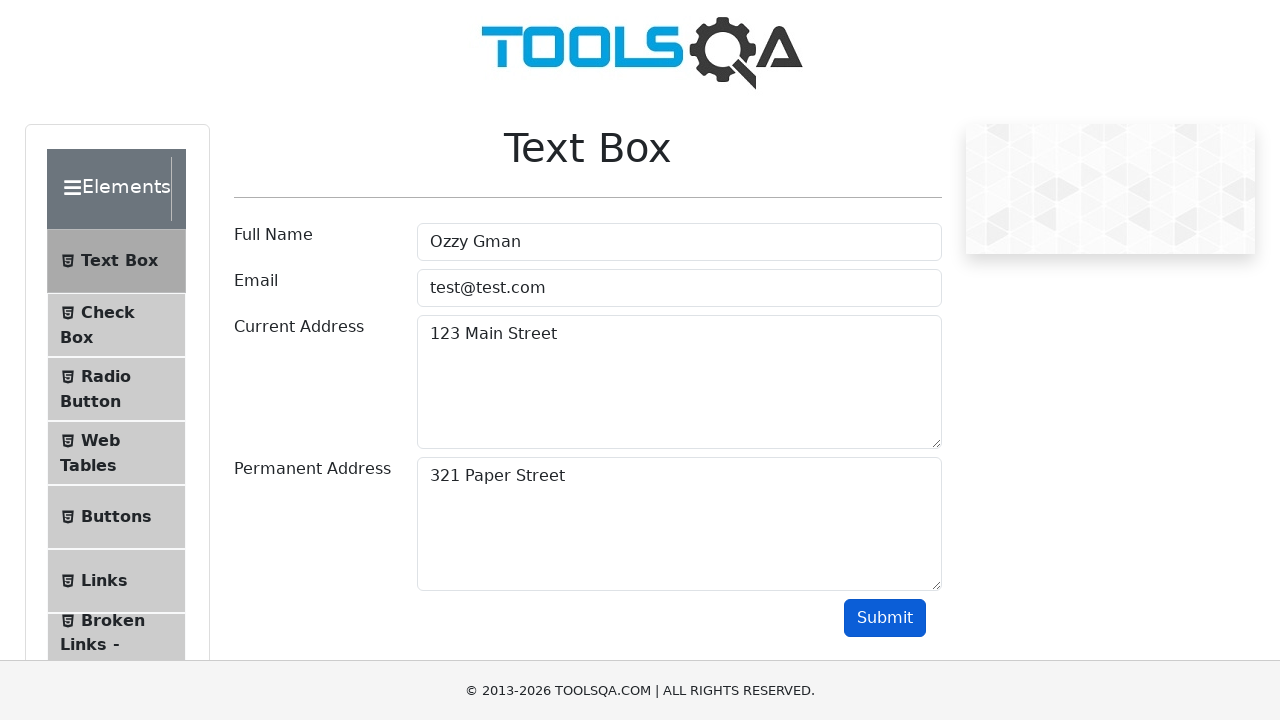